Tests adding a product to the shopping cart by clicking the add to cart button and verifying the product appears in the cart panel

Starting URL: https://bstackdemo.com/

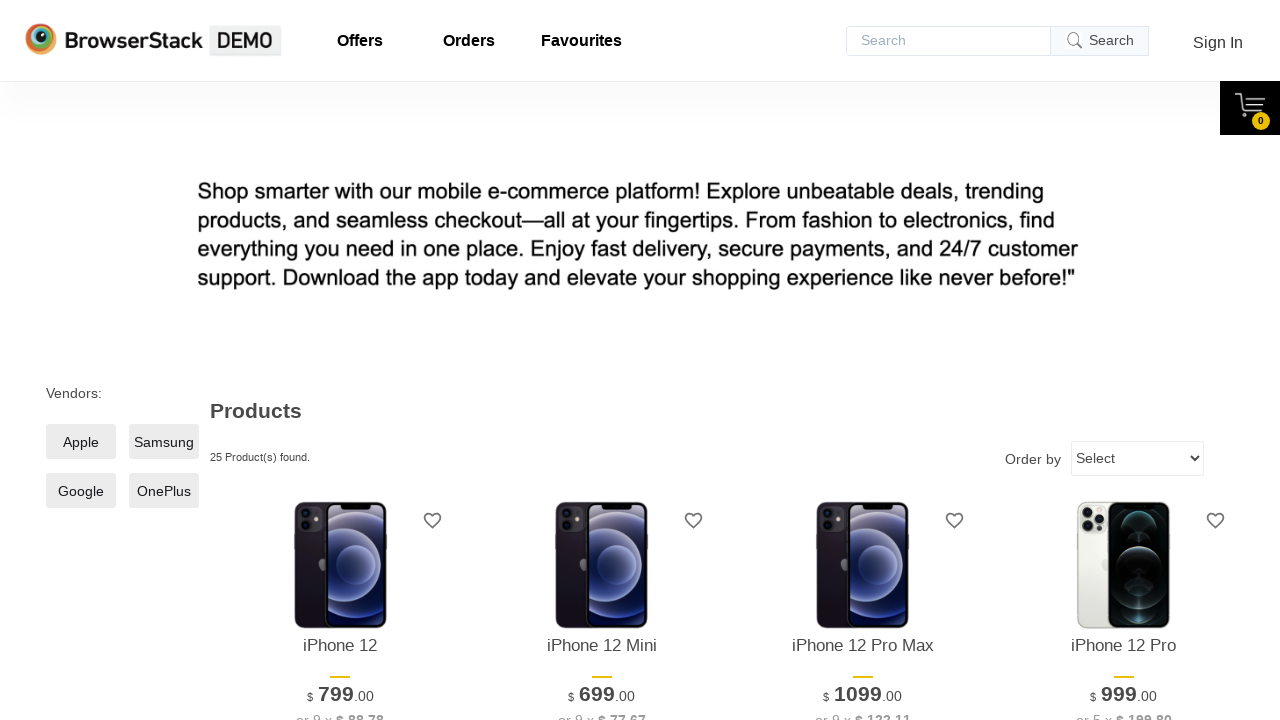

Waited for first product to load on the page
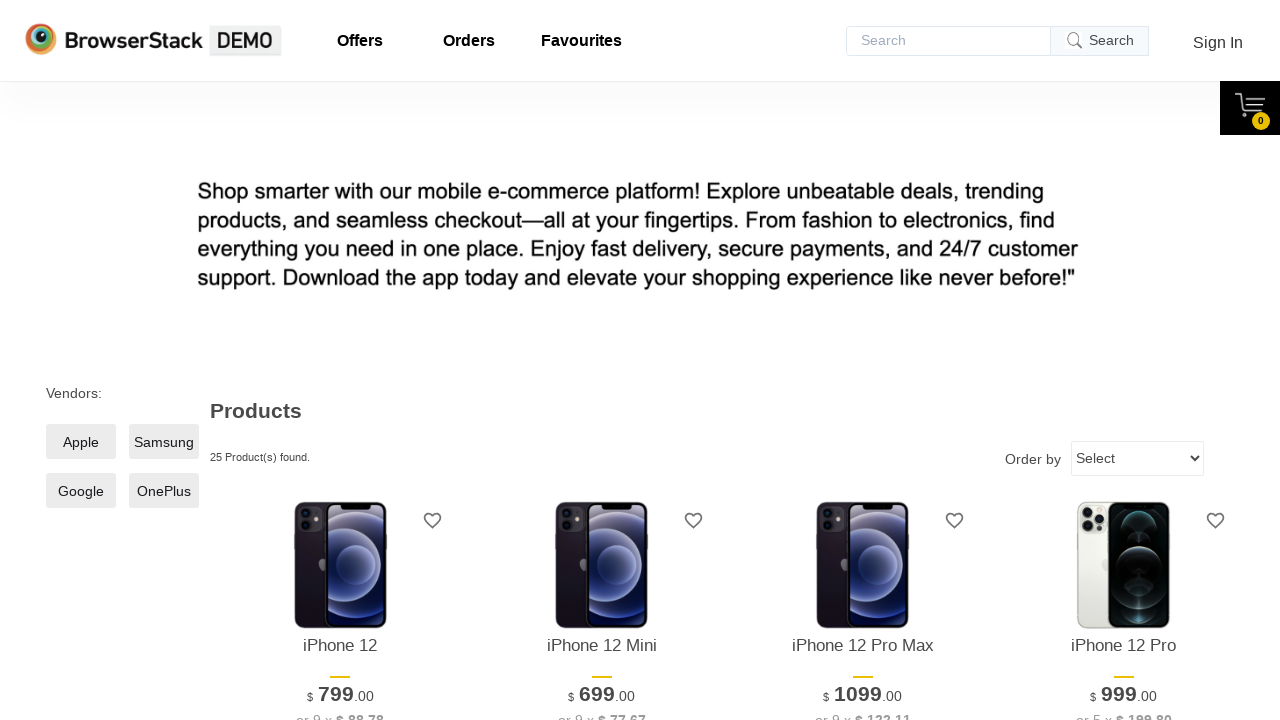

Retrieved product name: iPhone 12
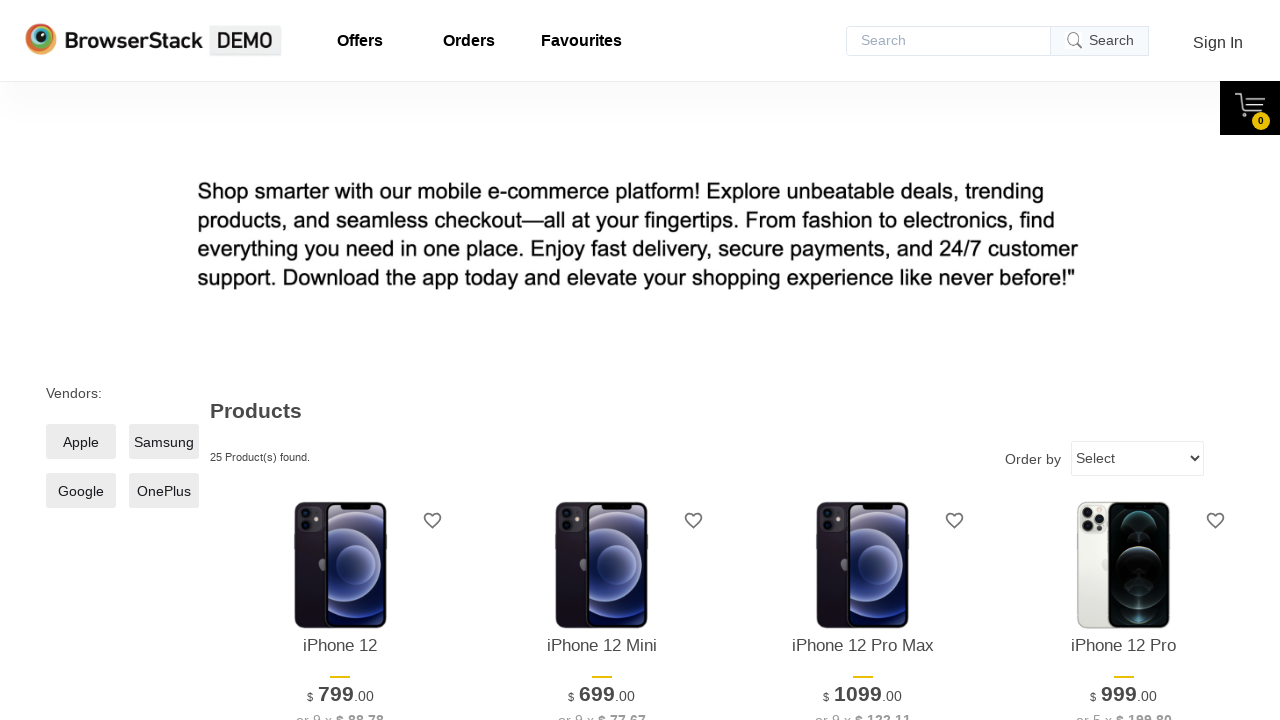

Clicked 'Add to cart' button for the first product at (340, 361) on xpath=//*[@id="1"]/div[4]
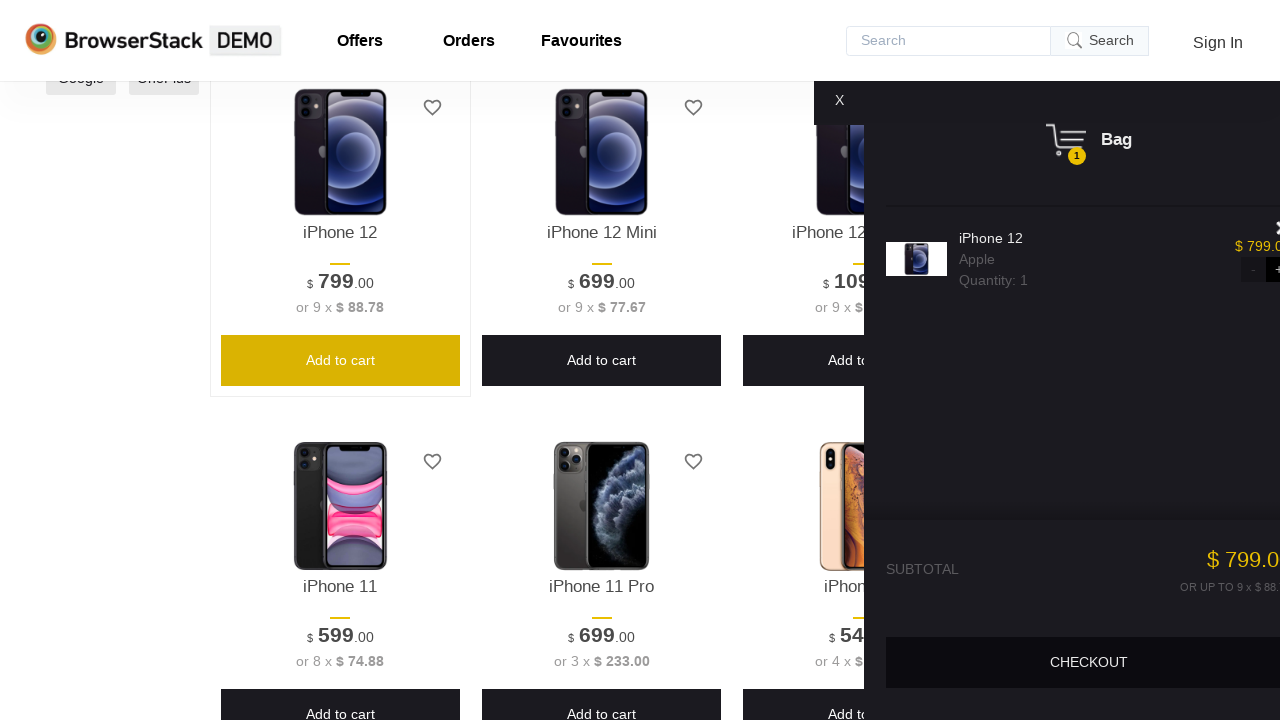

Cart panel appeared
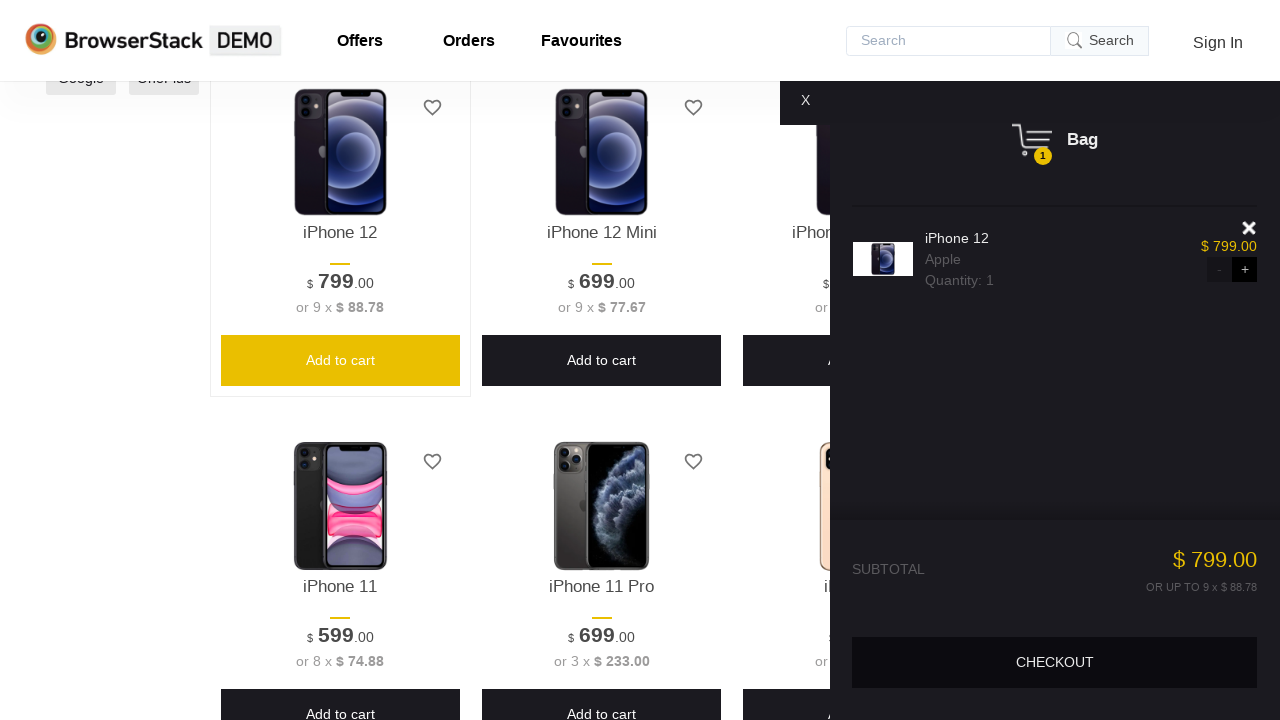

Product successfully verified in cart
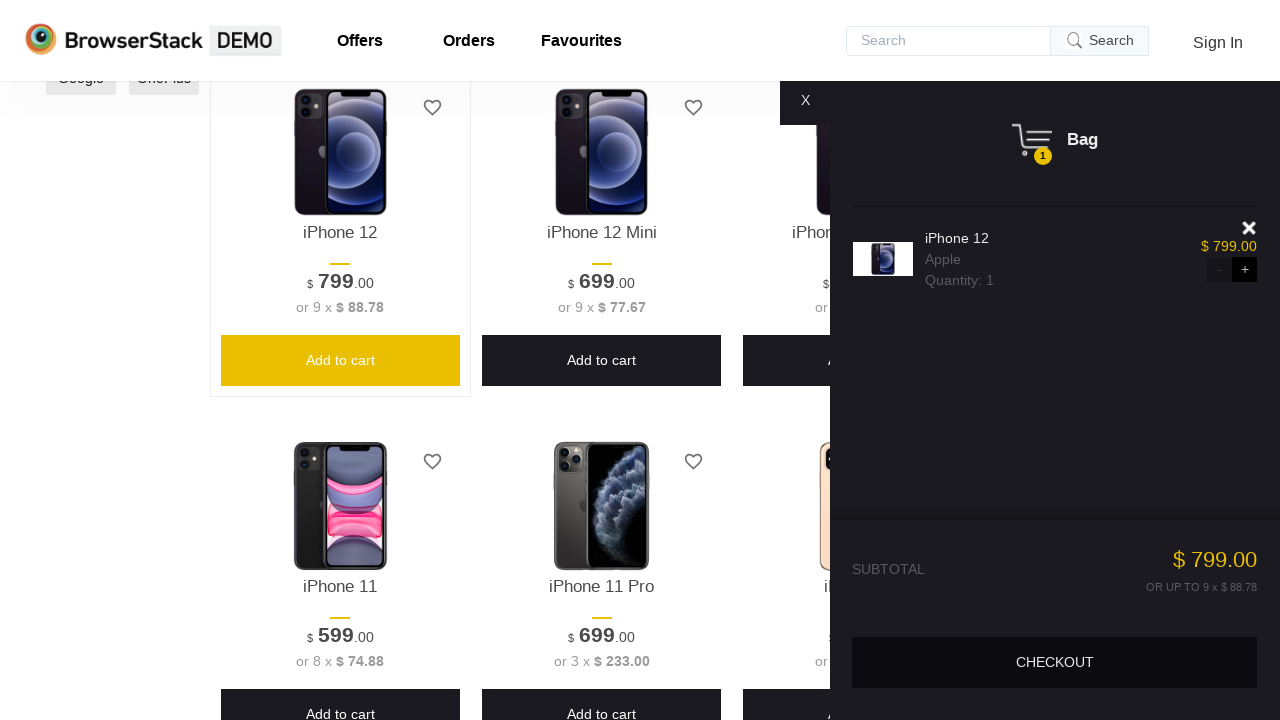

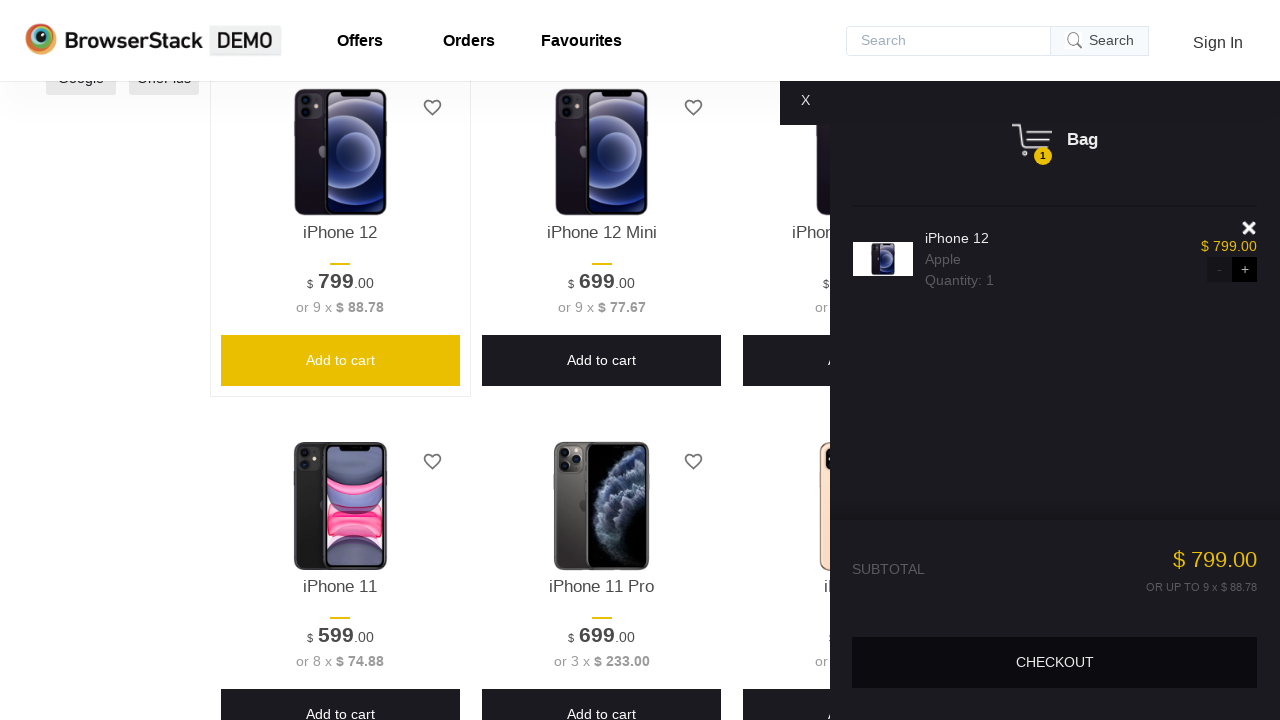